Tests keyboard navigation on the Edureka website by clicking on the Courses link and then using keyboard keys (DOWN, TAB) to navigate through elements.

Starting URL: https://www.edureka.co

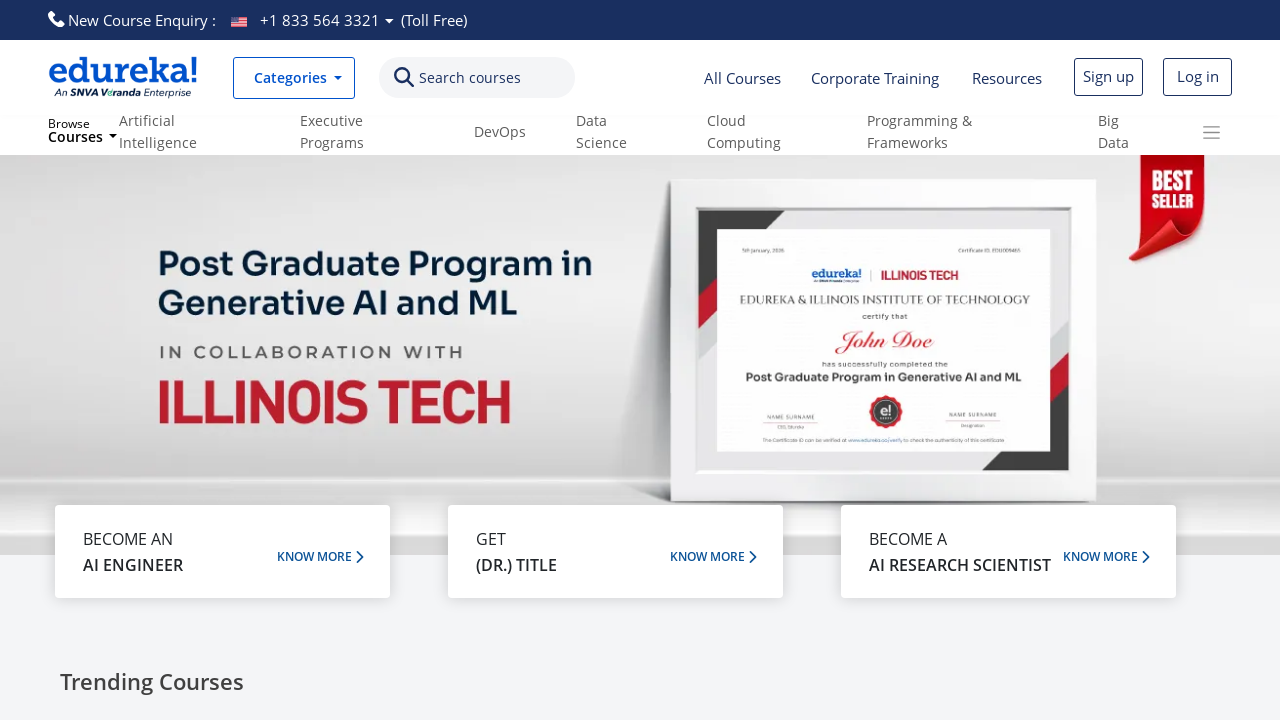

Clicked on the Courses link at (470, 78) on text=Courses
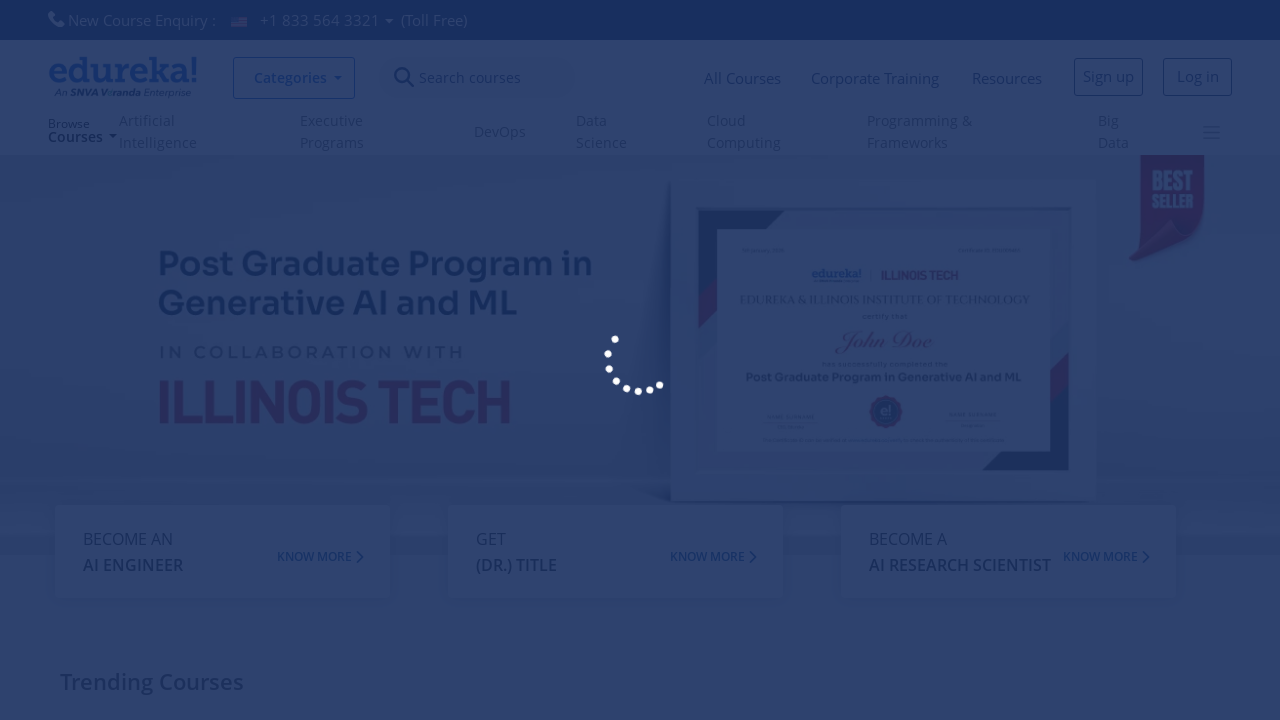

Waited for dropdown/menu to appear
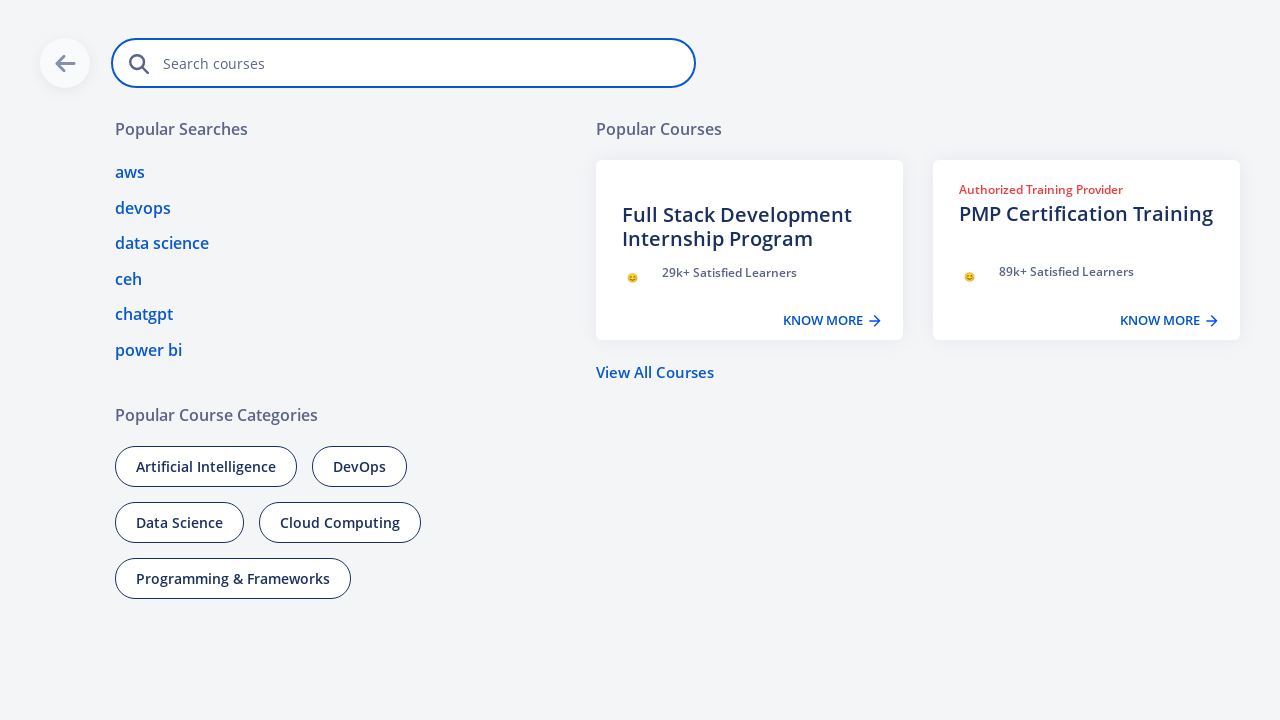

Pressed DOWN arrow key to navigate
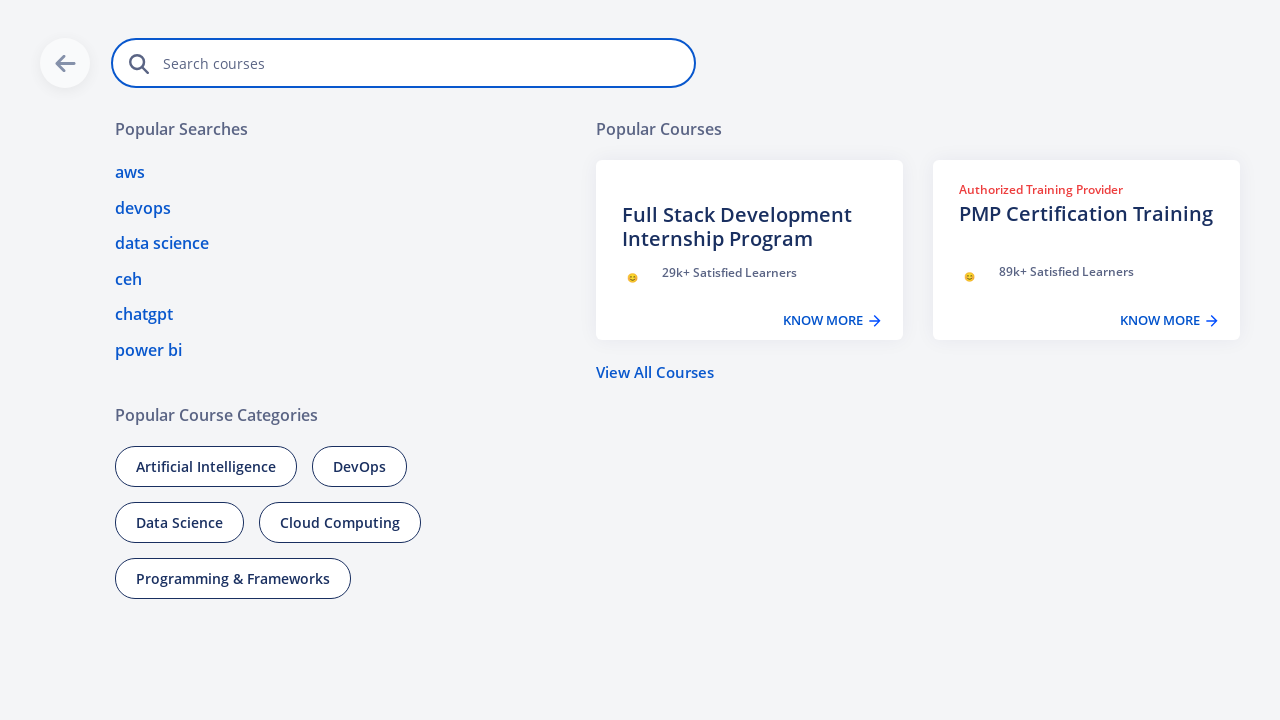

Waited before pressing TAB
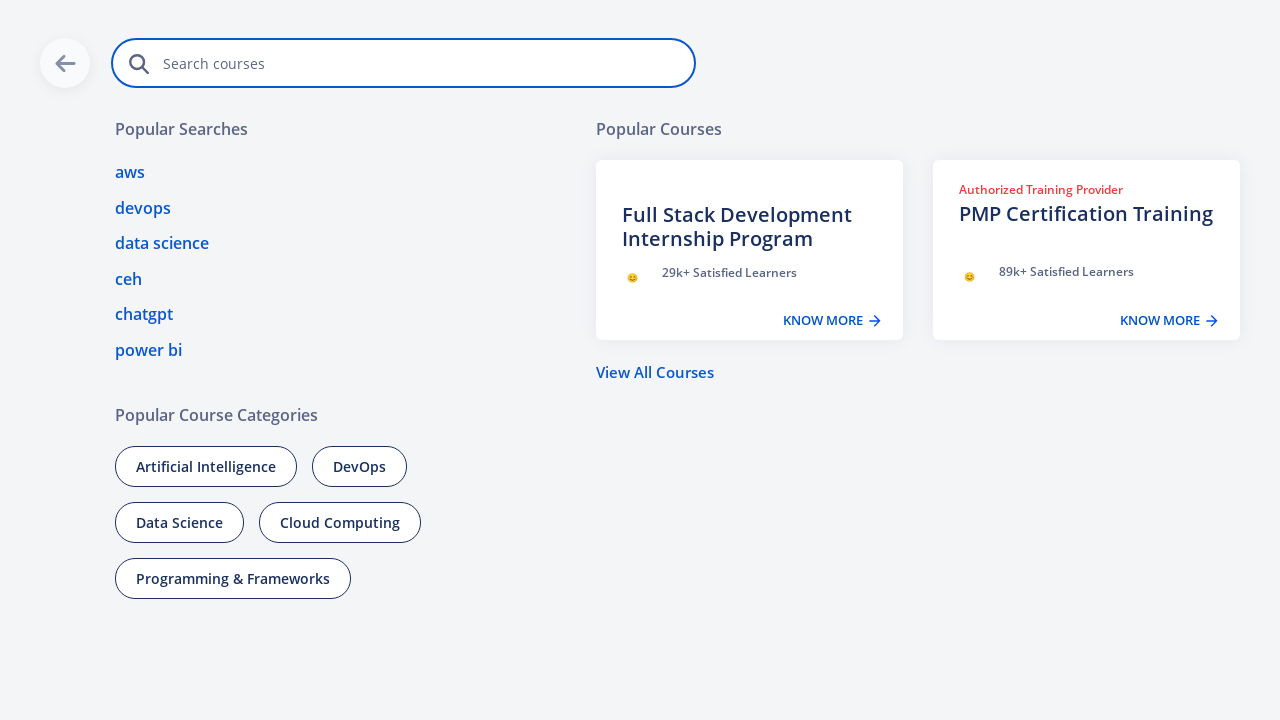

Pressed TAB to move to next element
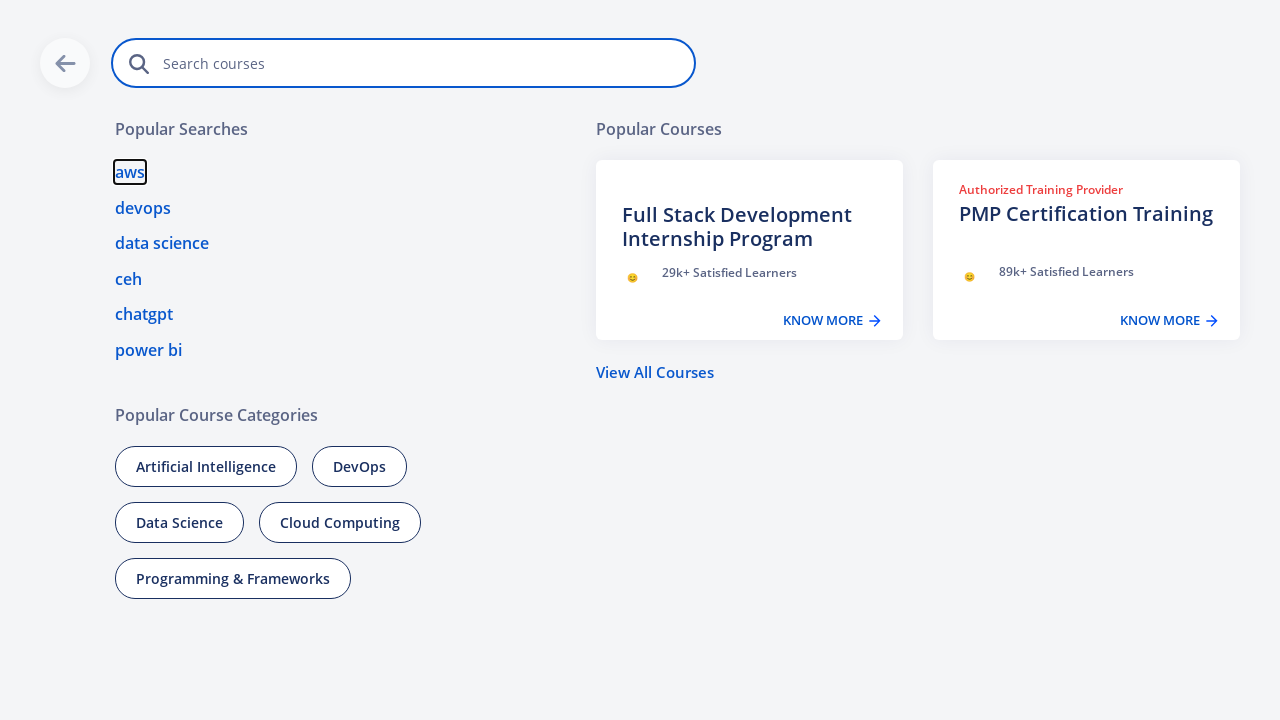

Waited before pressing TAB again
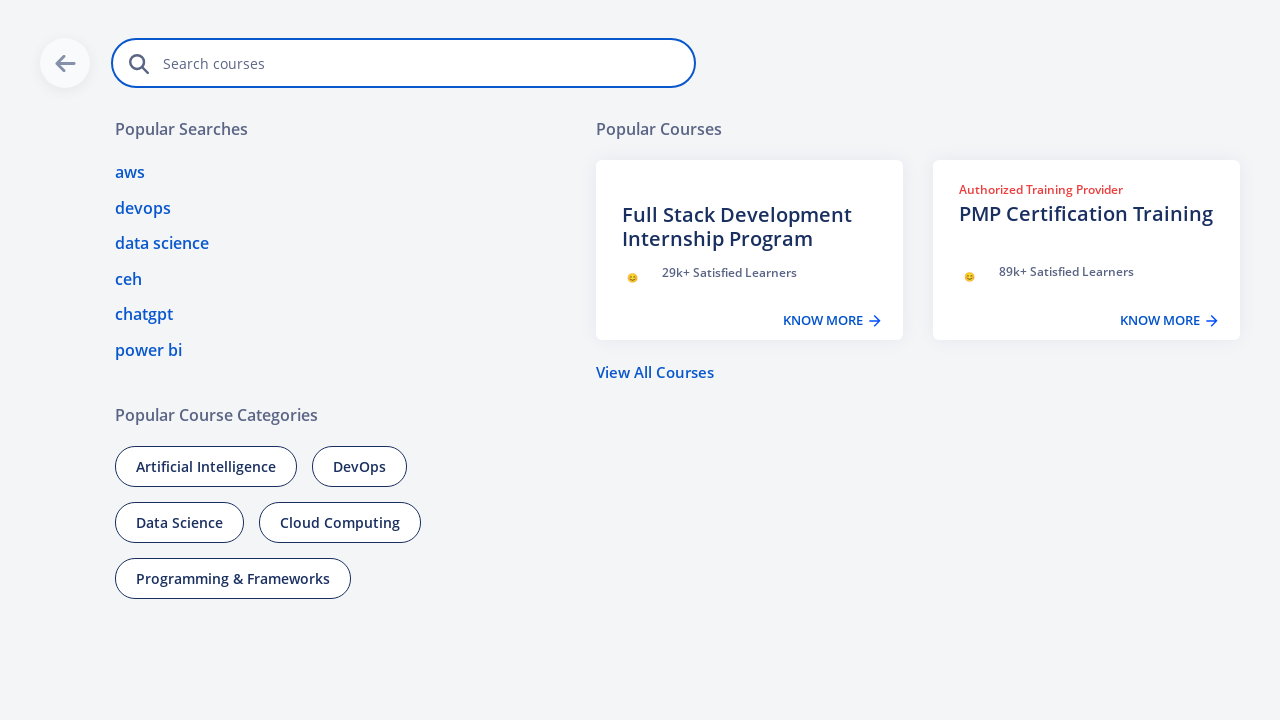

Pressed TAB to continue keyboard navigation
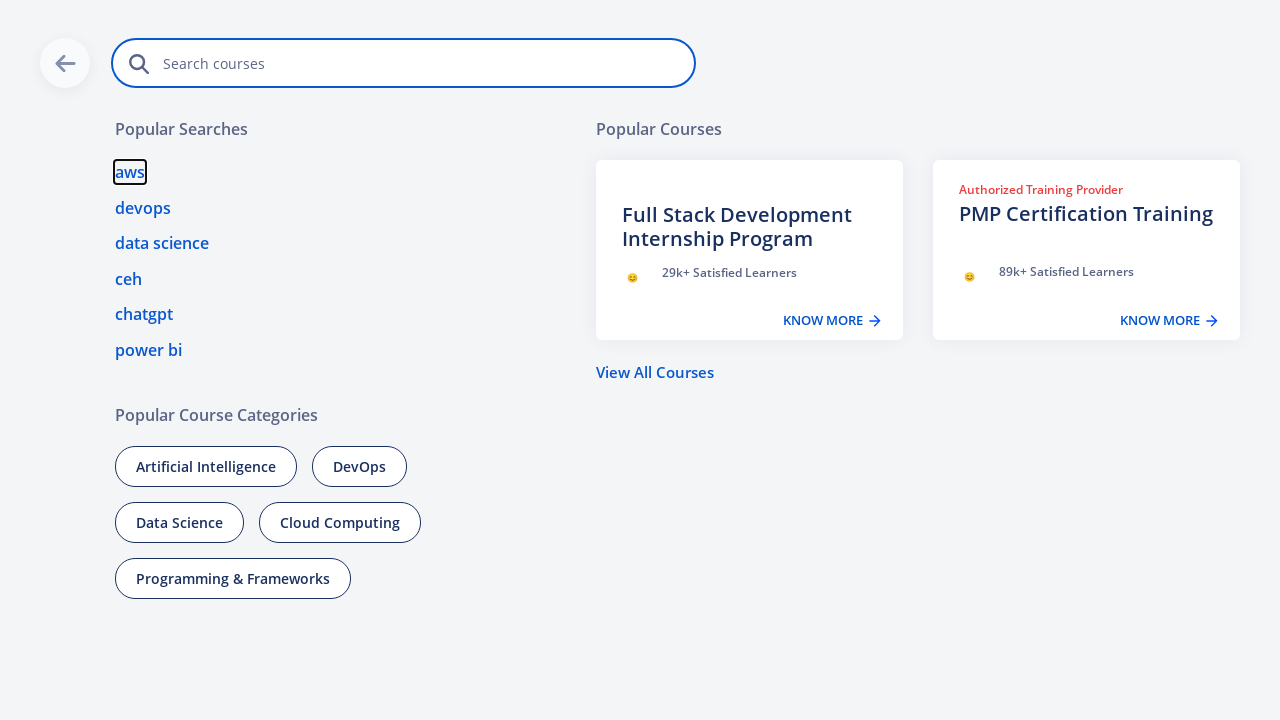

Waited before pressing TAB once more
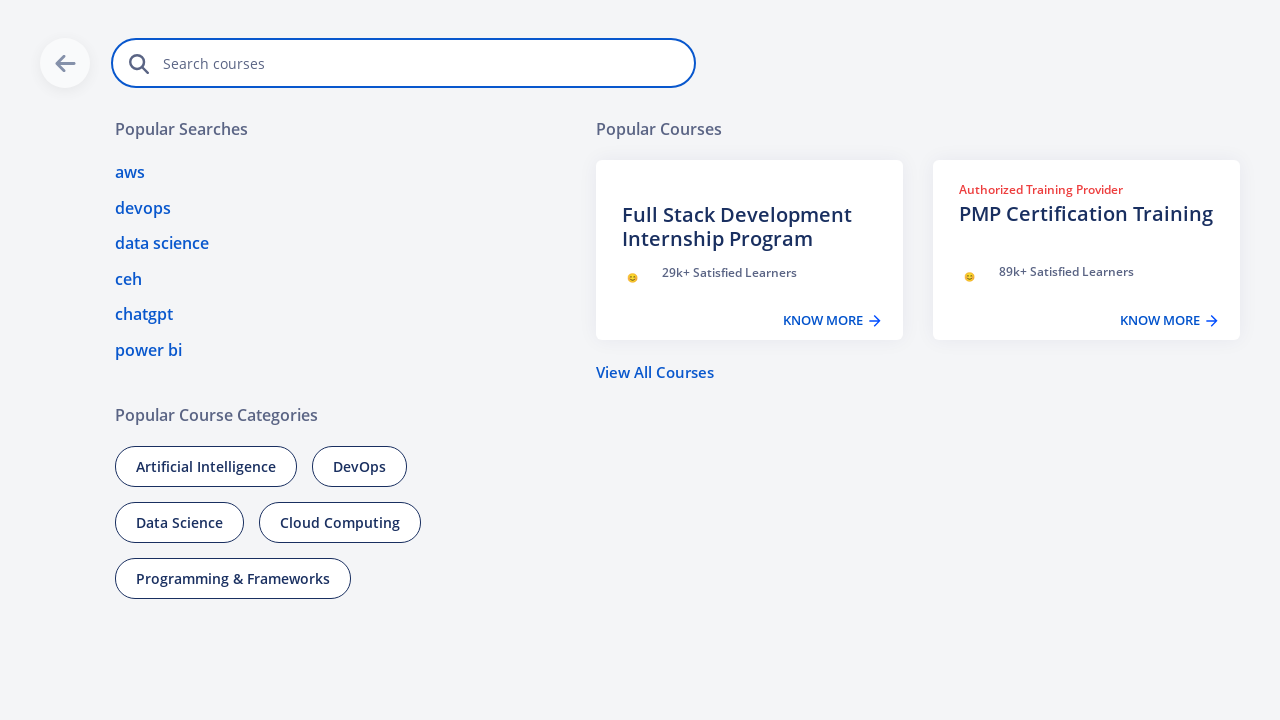

Pressed TAB to navigate further through elements
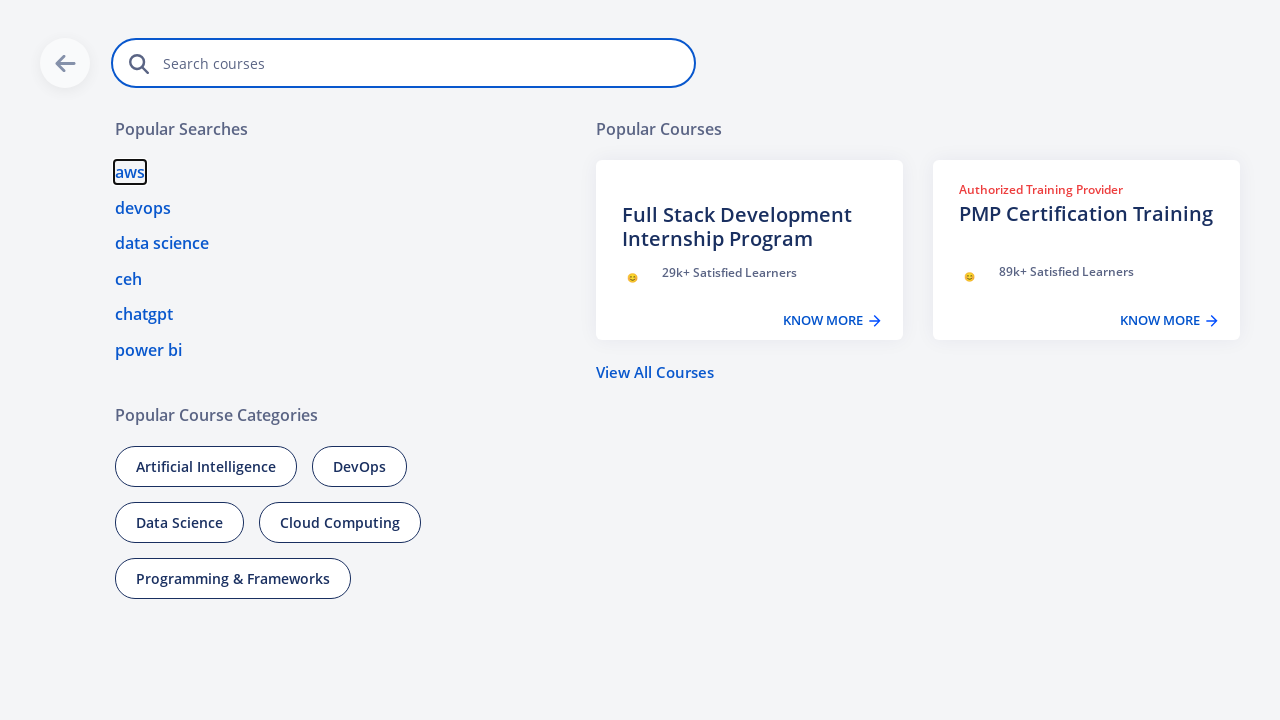

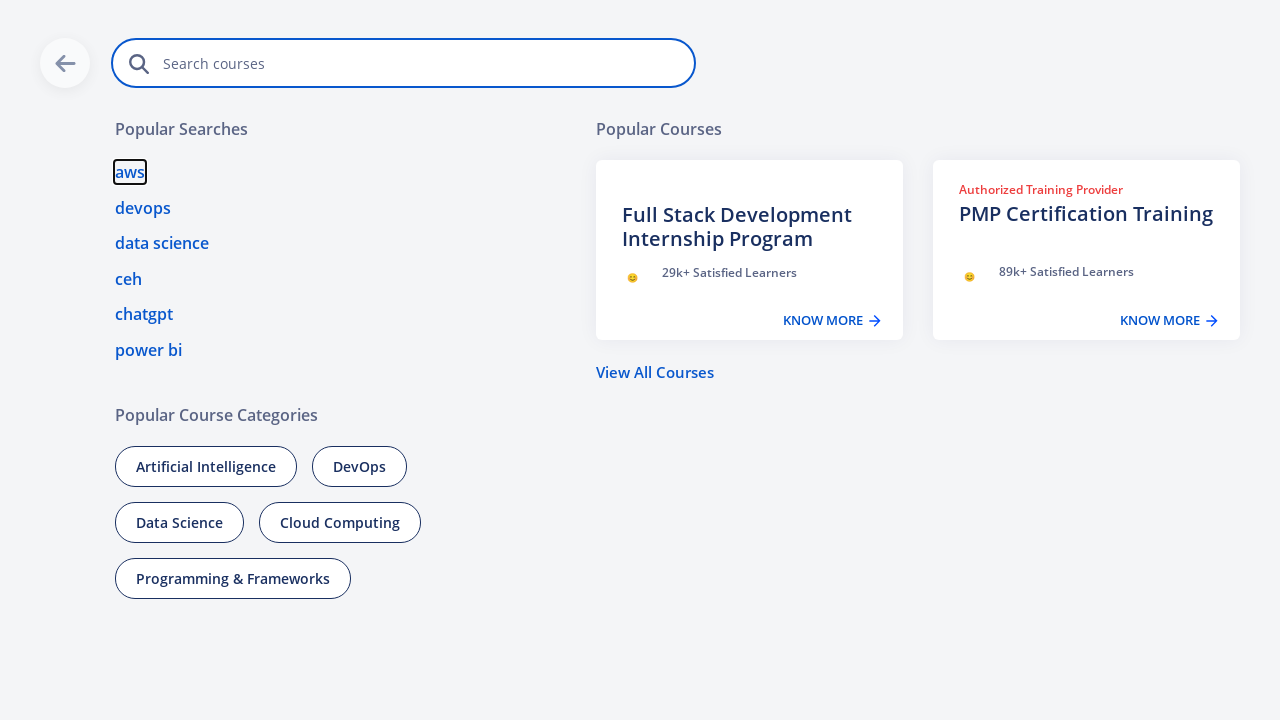